Tests a loading state transition by clicking a "start loading green" button, verifying the loading indicator appears, then confirming the success message "Green Loaded" is displayed after loading completes.

Starting URL: https://acctabootcamp.github.io/site/examples/loading_color

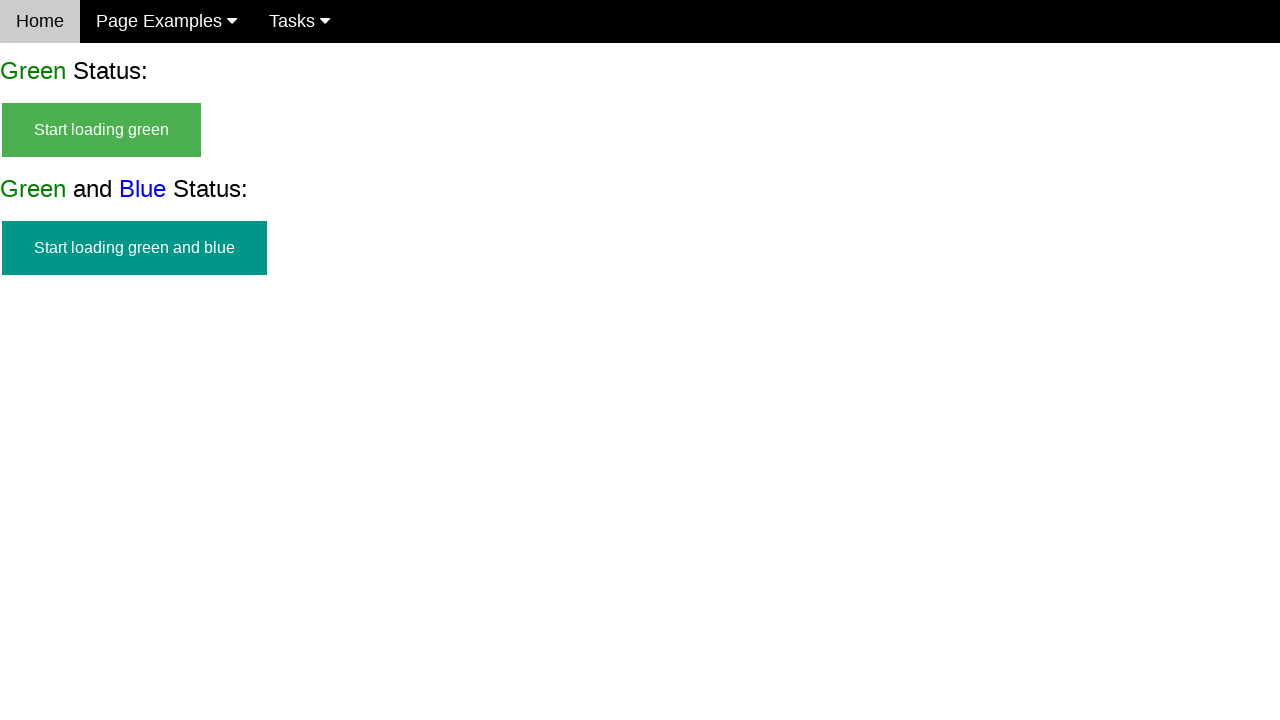

Clicked 'Start Loading Green' button at (102, 130) on text=Start Loading Green
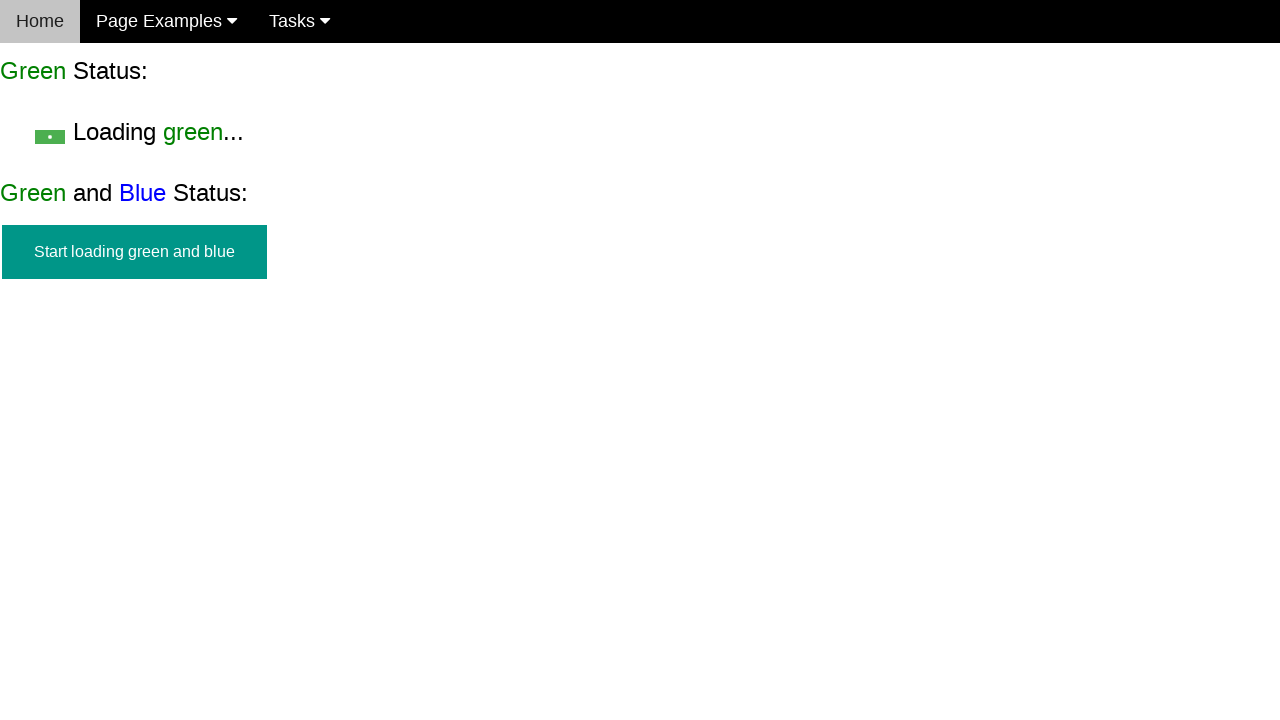

Verified 'Start Loading Green' button is no longer visible
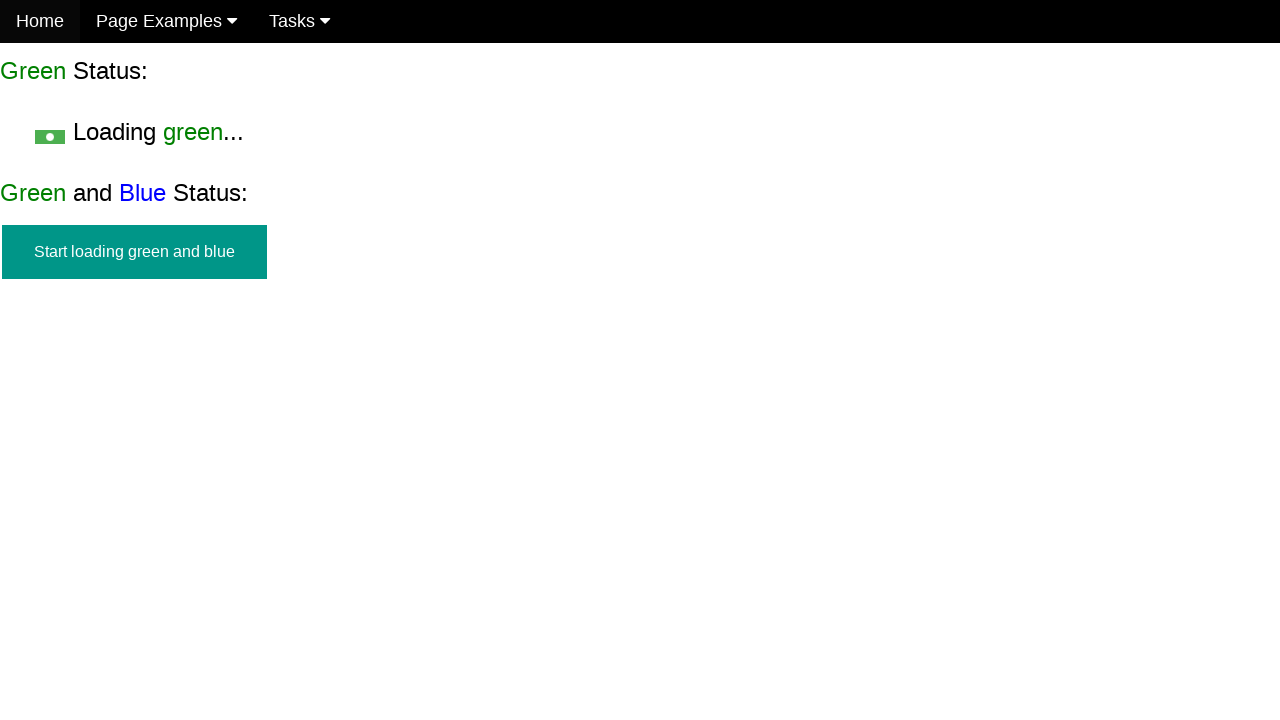

Loading indicator 'Loading green...' appeared
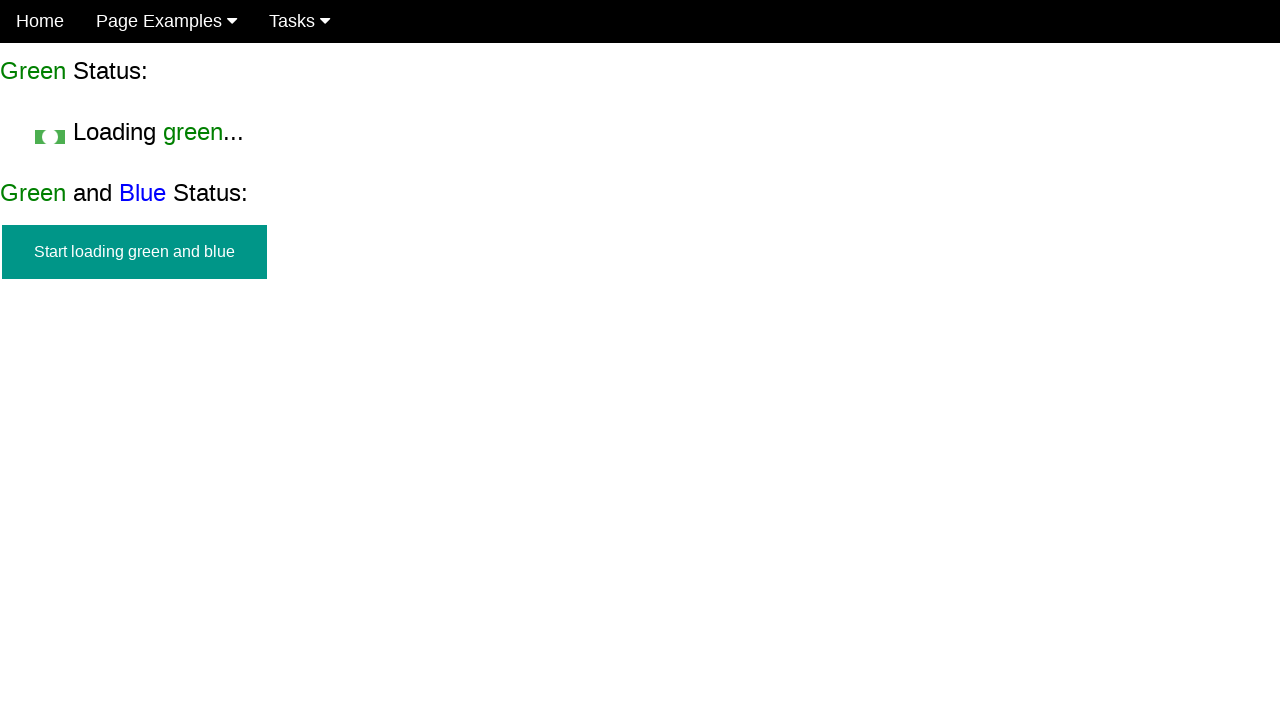

Loading indicator 'Loading green...' disappeared
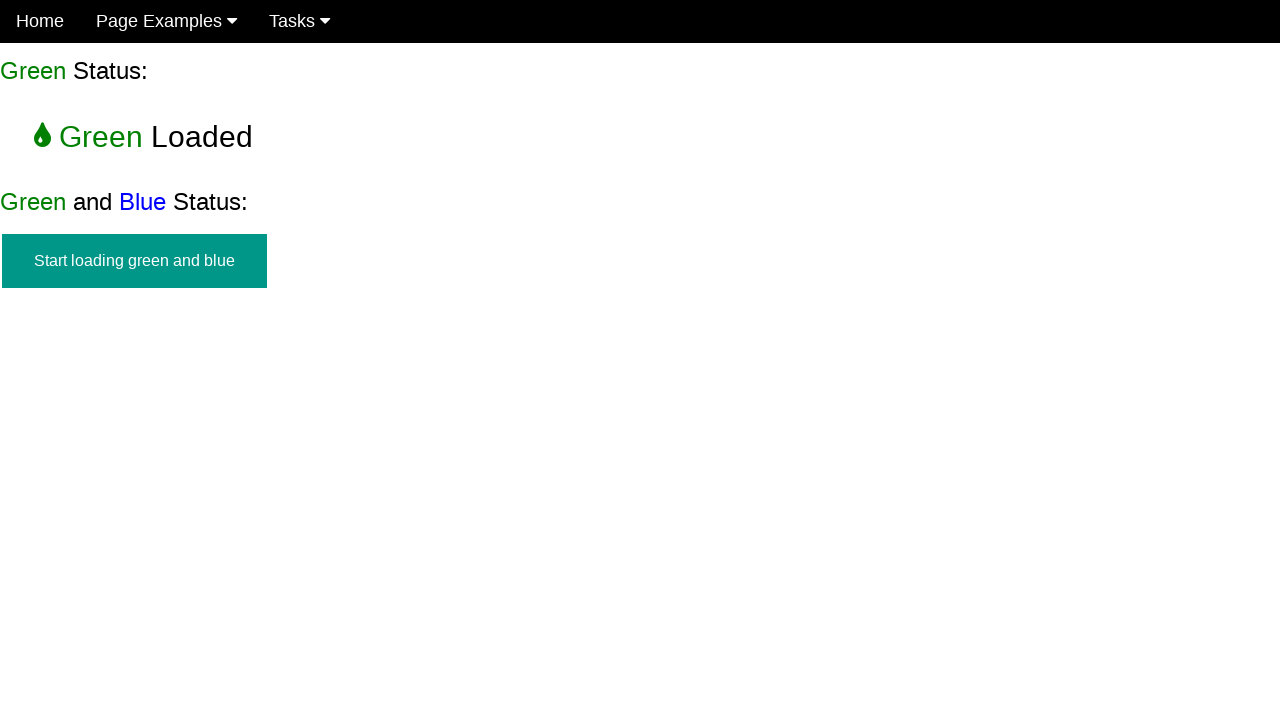

Success message 'Green Loaded' is displayed
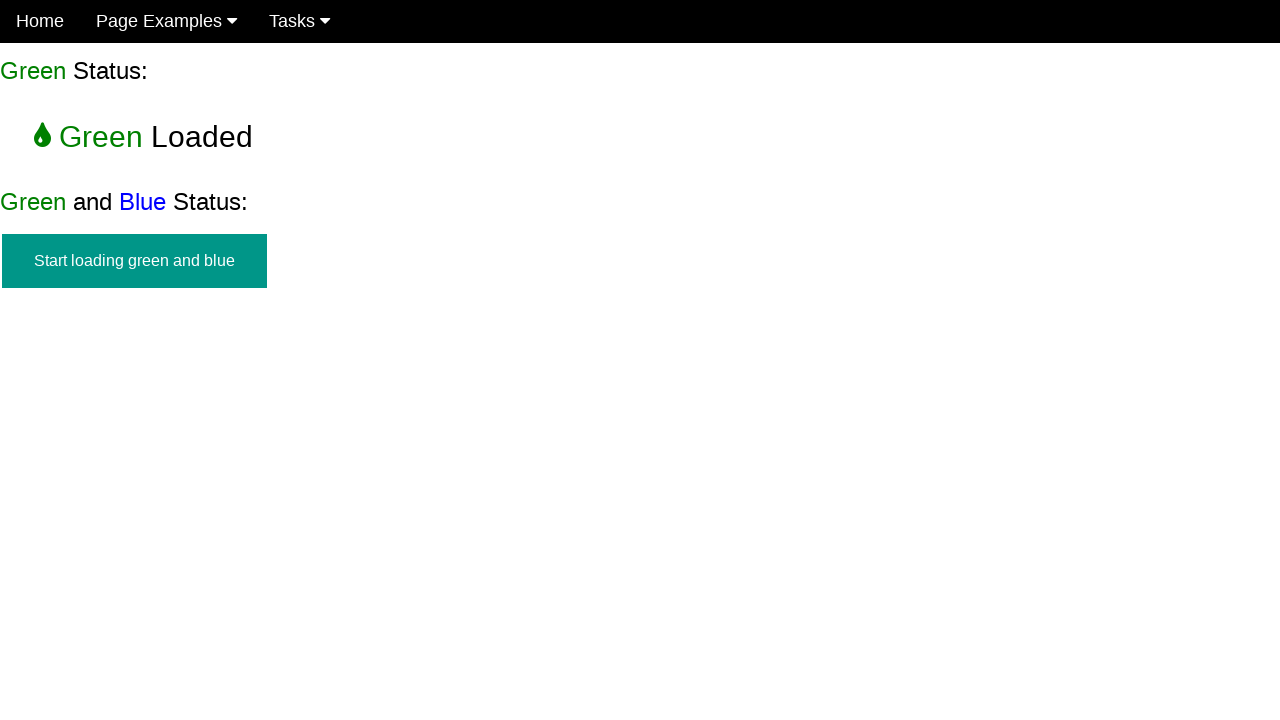

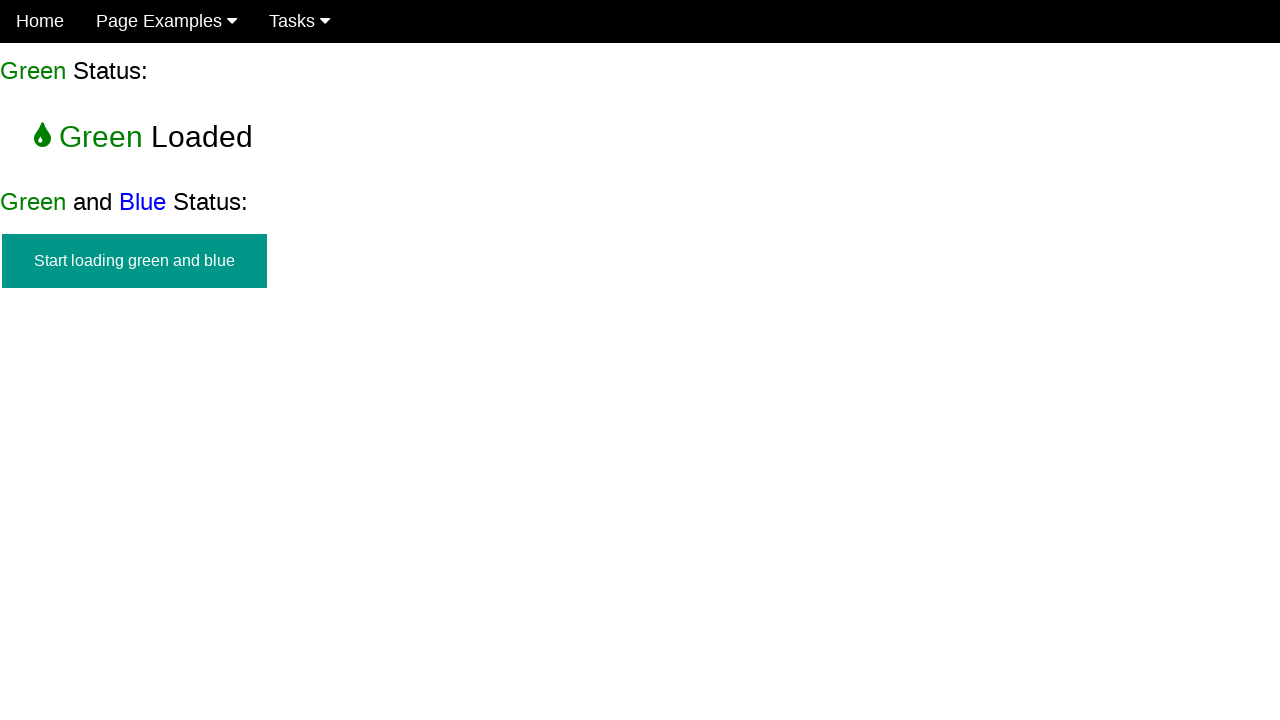